Tests iframe navigation by switching between two iframes and clicking action buttons within each frame

Starting URL: https://v1.training-support.net/selenium/iframes

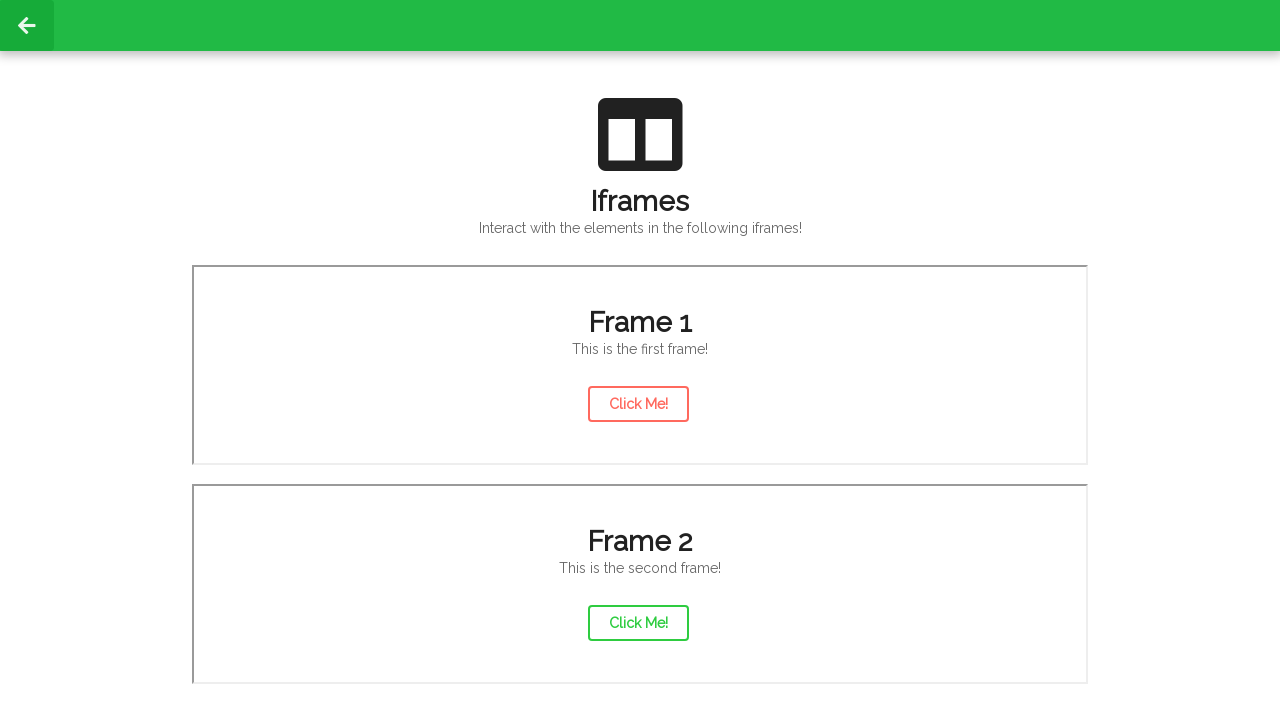

Navigated to iframe training page
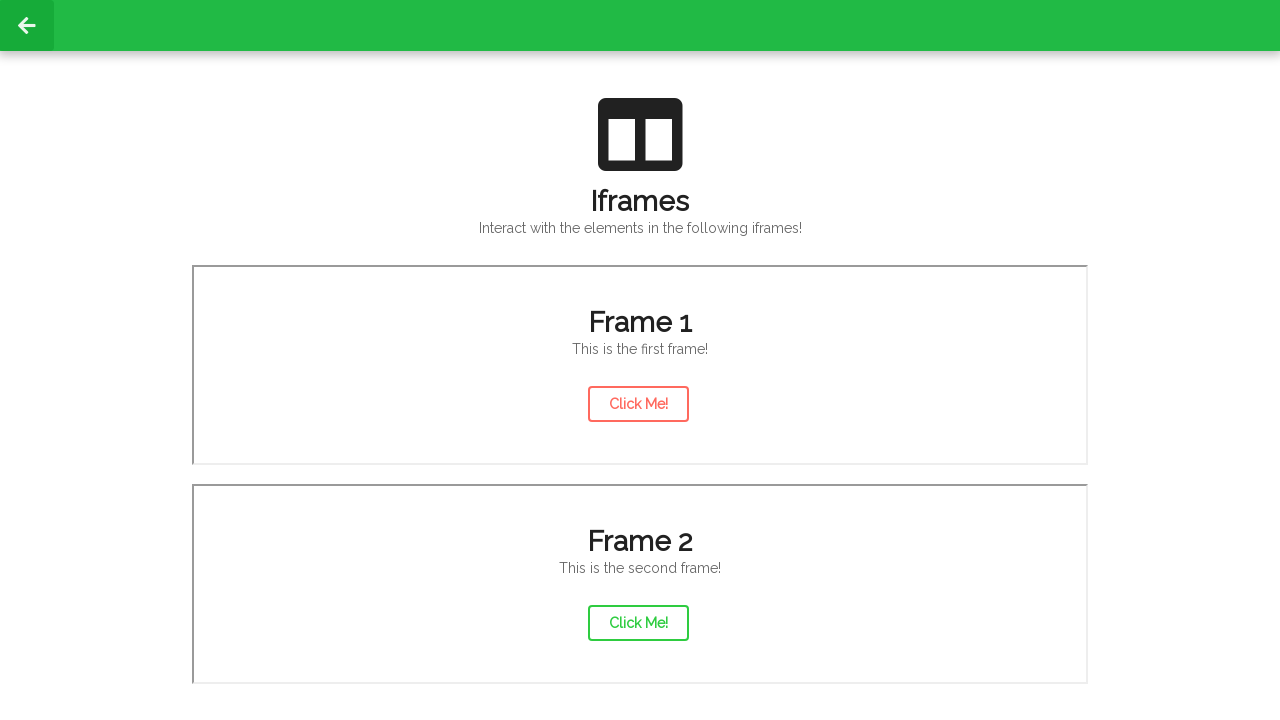

Located the first iframe
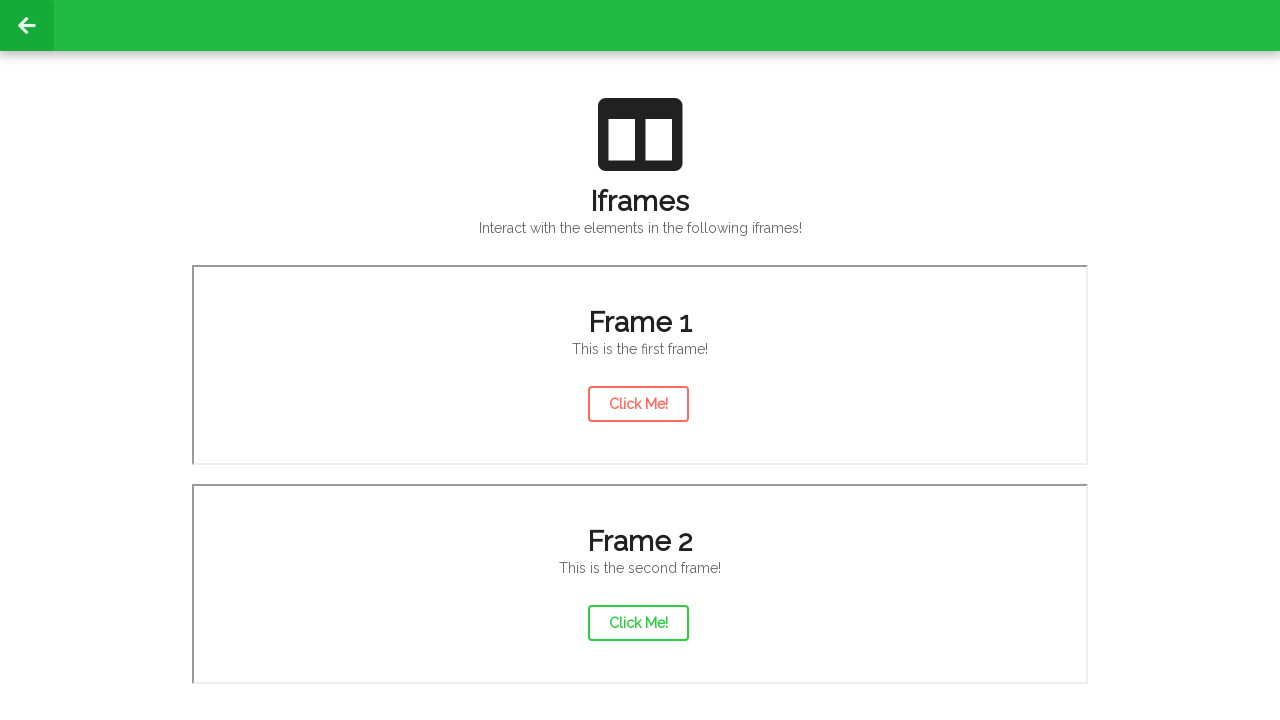

Clicked action button in first iframe at (638, 404) on iframe >> nth=0 >> internal:control=enter-frame >> #actionButton
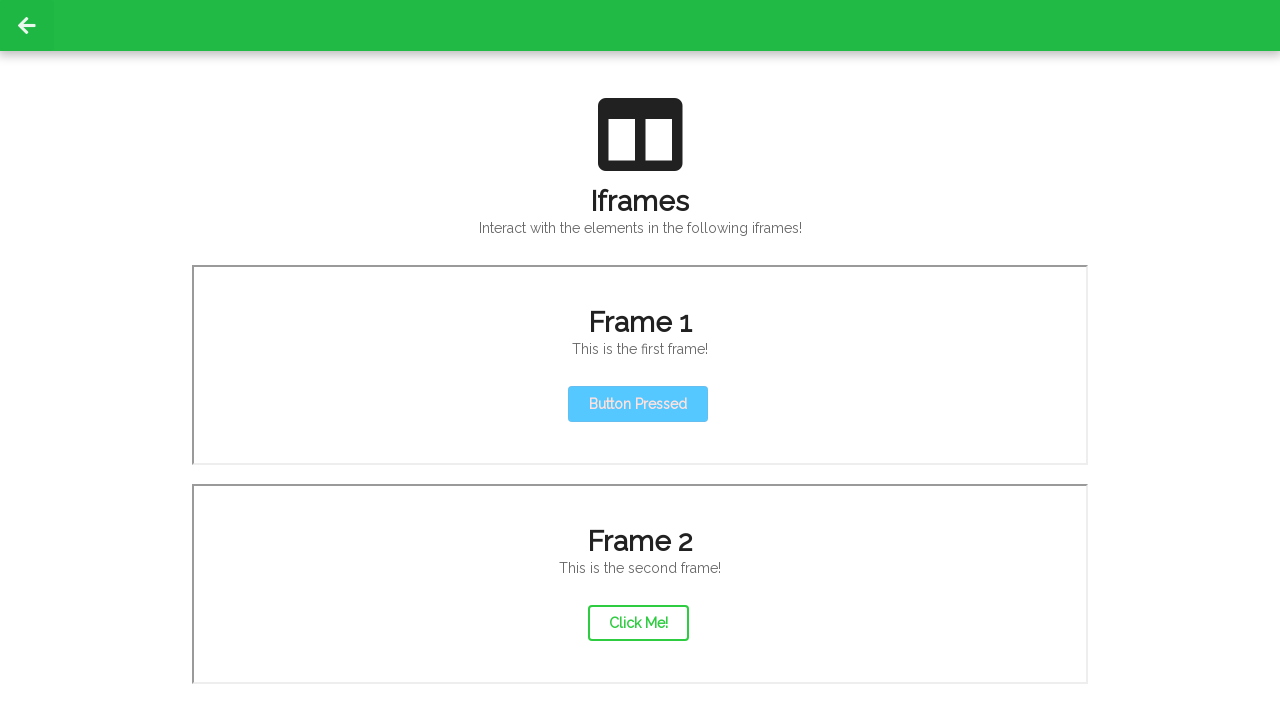

Waited 1 second before switching frames
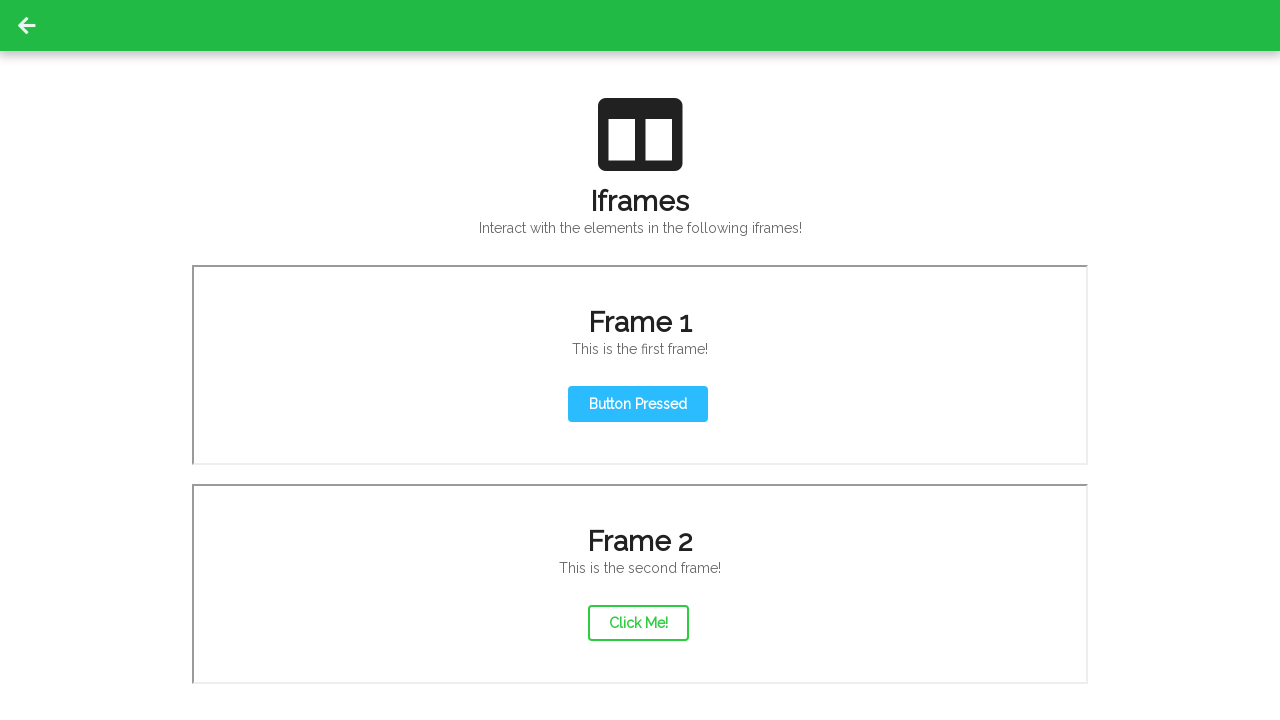

Located the second iframe
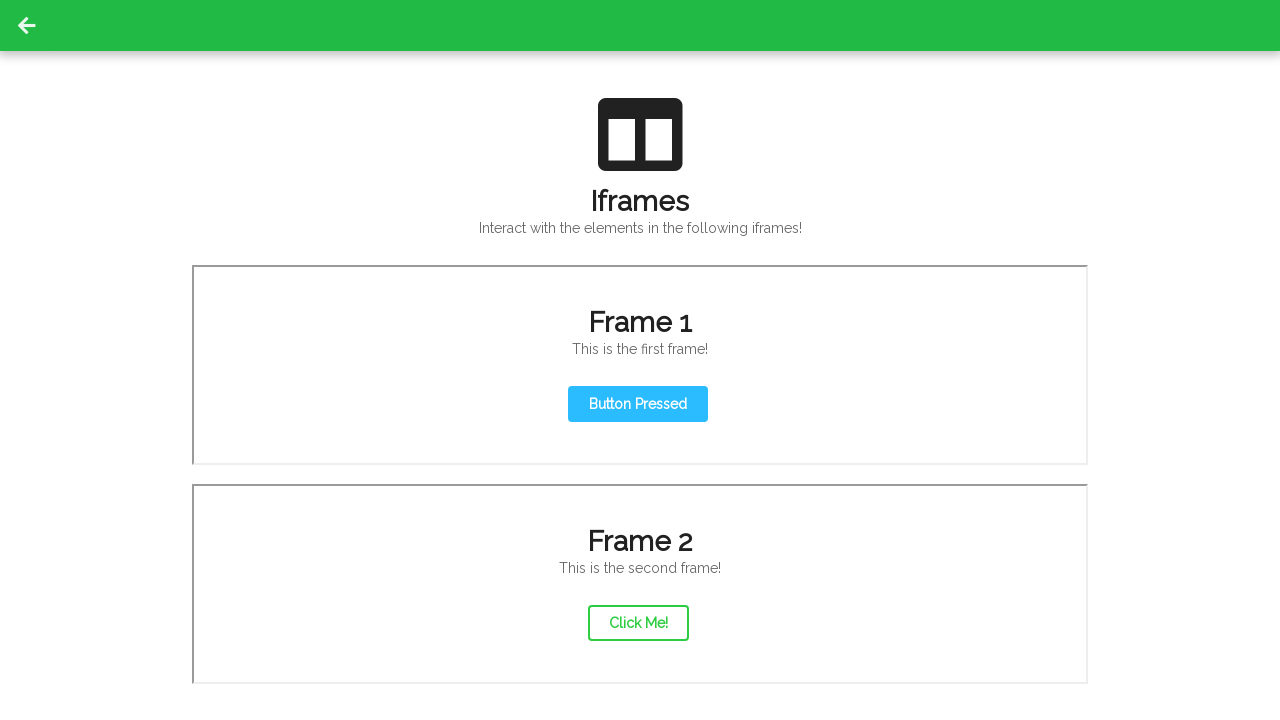

Clicked action button in second iframe at (638, 623) on iframe >> nth=1 >> internal:control=enter-frame >> #actionButton
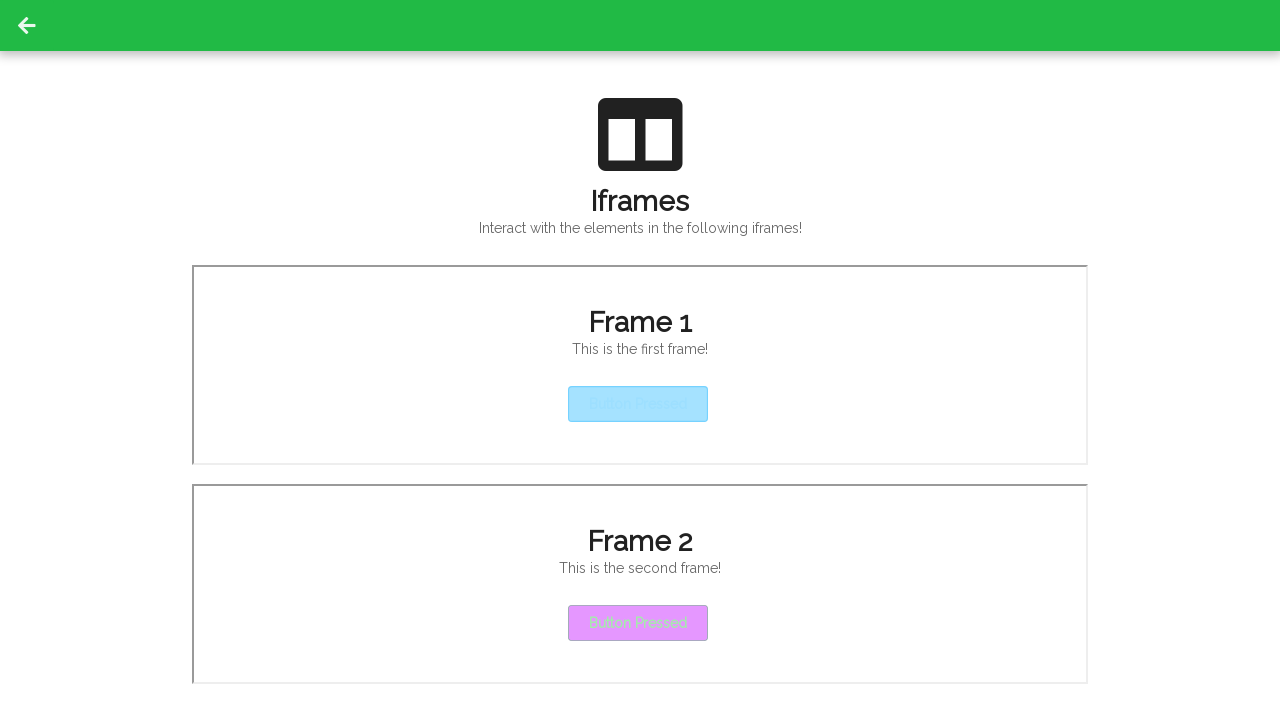

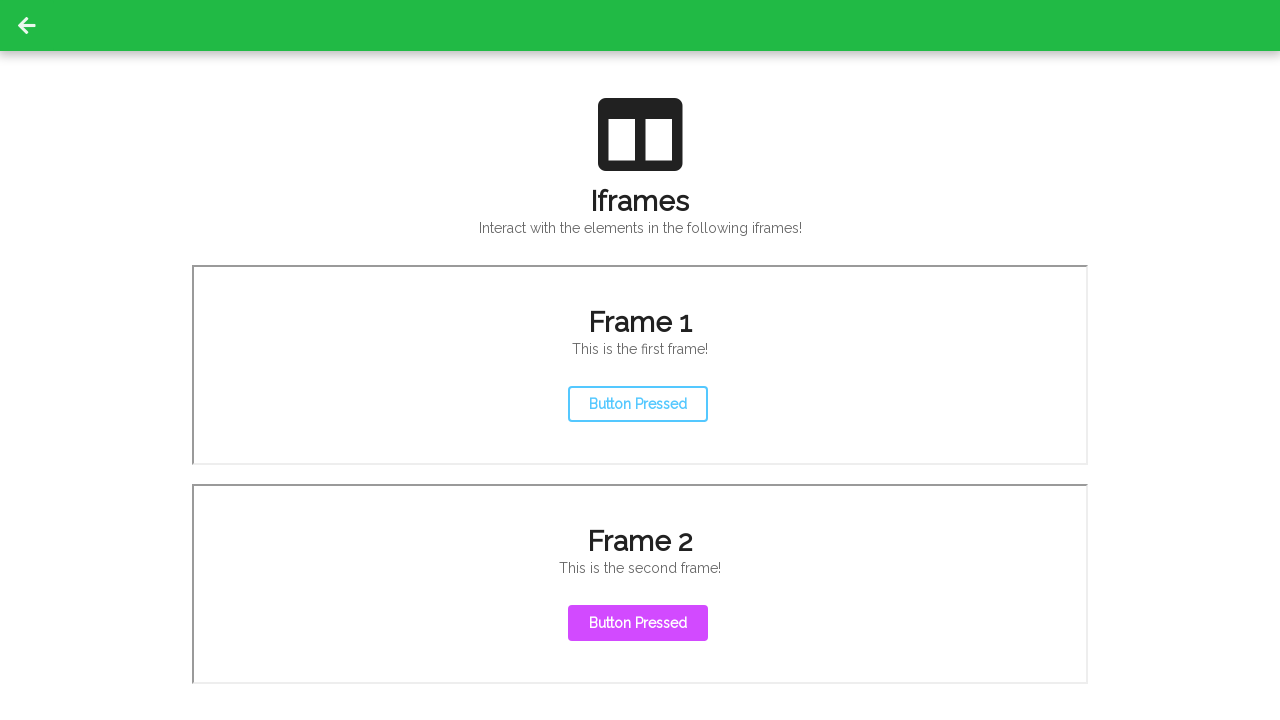